Tests opting out of A/B tests by adding an opt-out cookie after visiting the page, then refreshing to verify the page shows "No A/B Test" heading.

Starting URL: http://the-internet.herokuapp.com/abtest

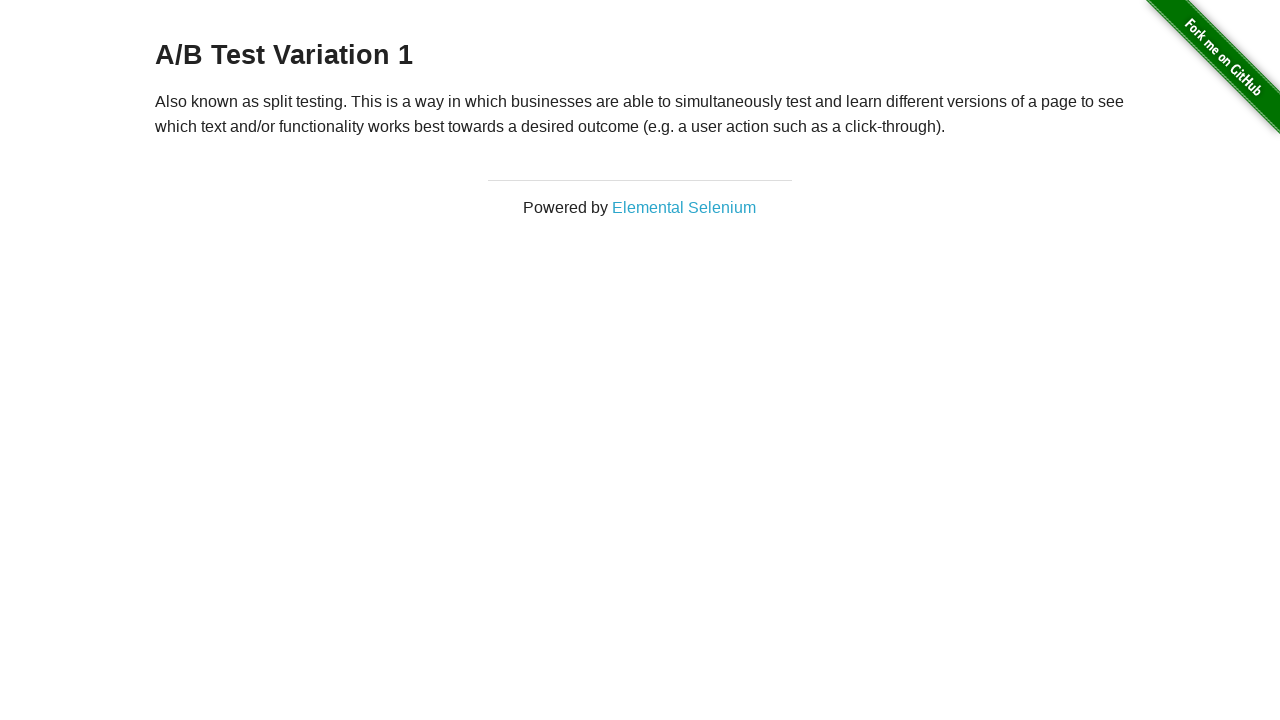

Located and retrieved initial heading text
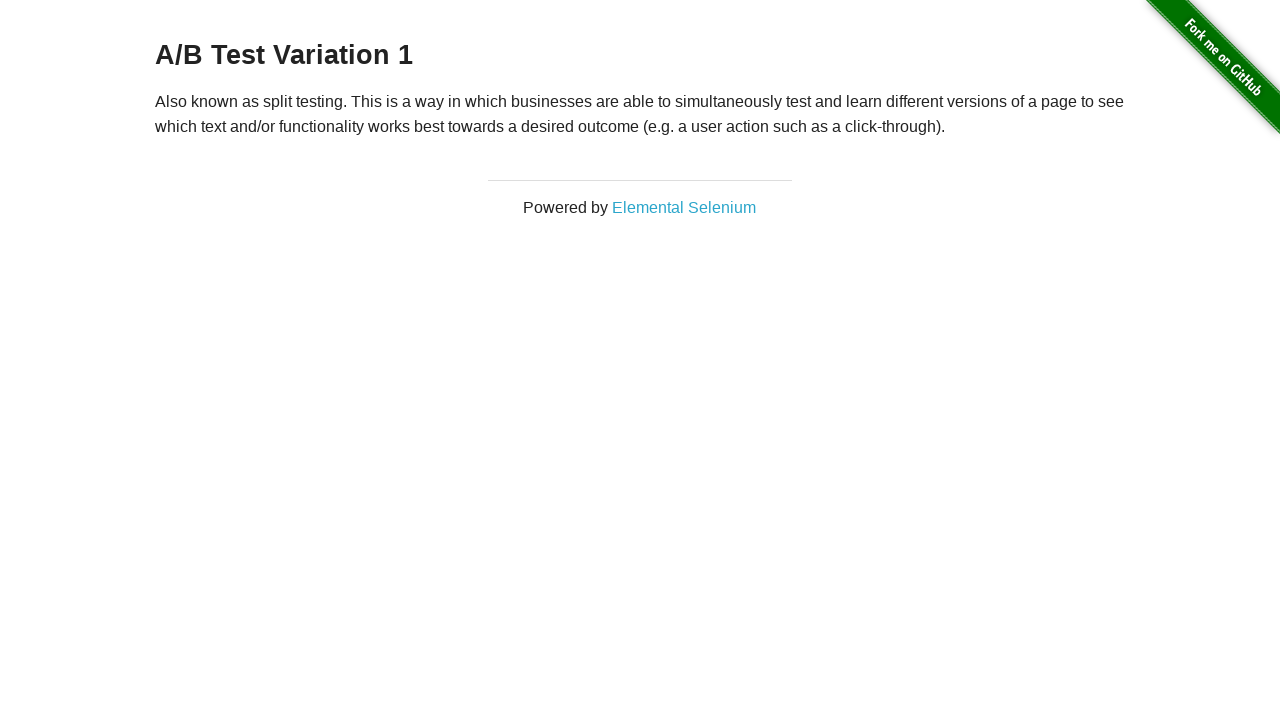

Added optimizelyOptOut cookie to opt out of A/B test
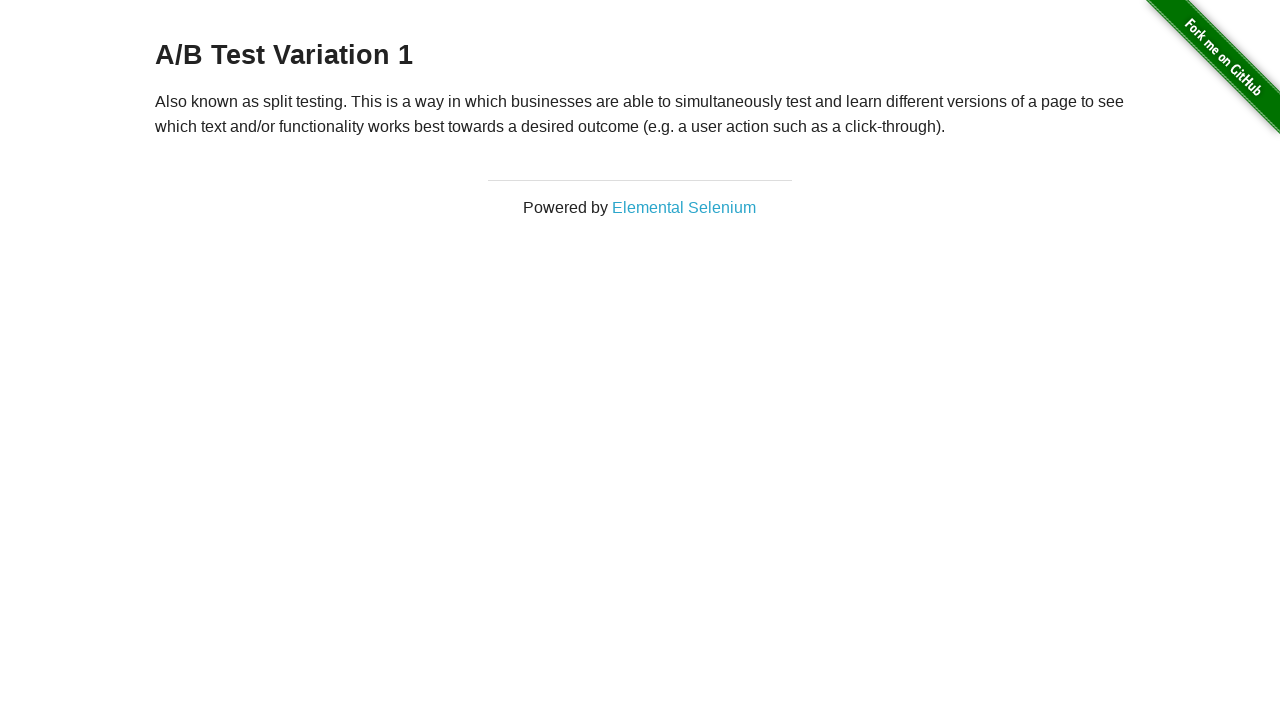

Reloaded page after adding opt-out cookie
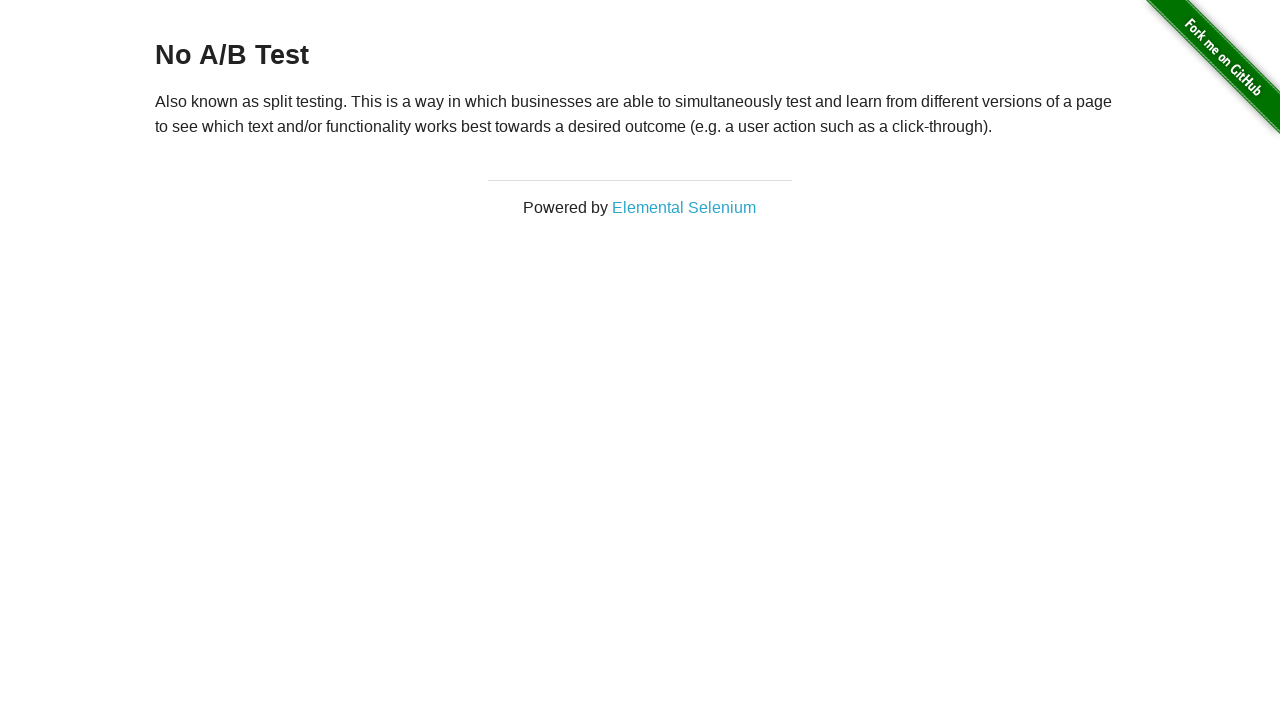

Verified heading element loaded after opt-out
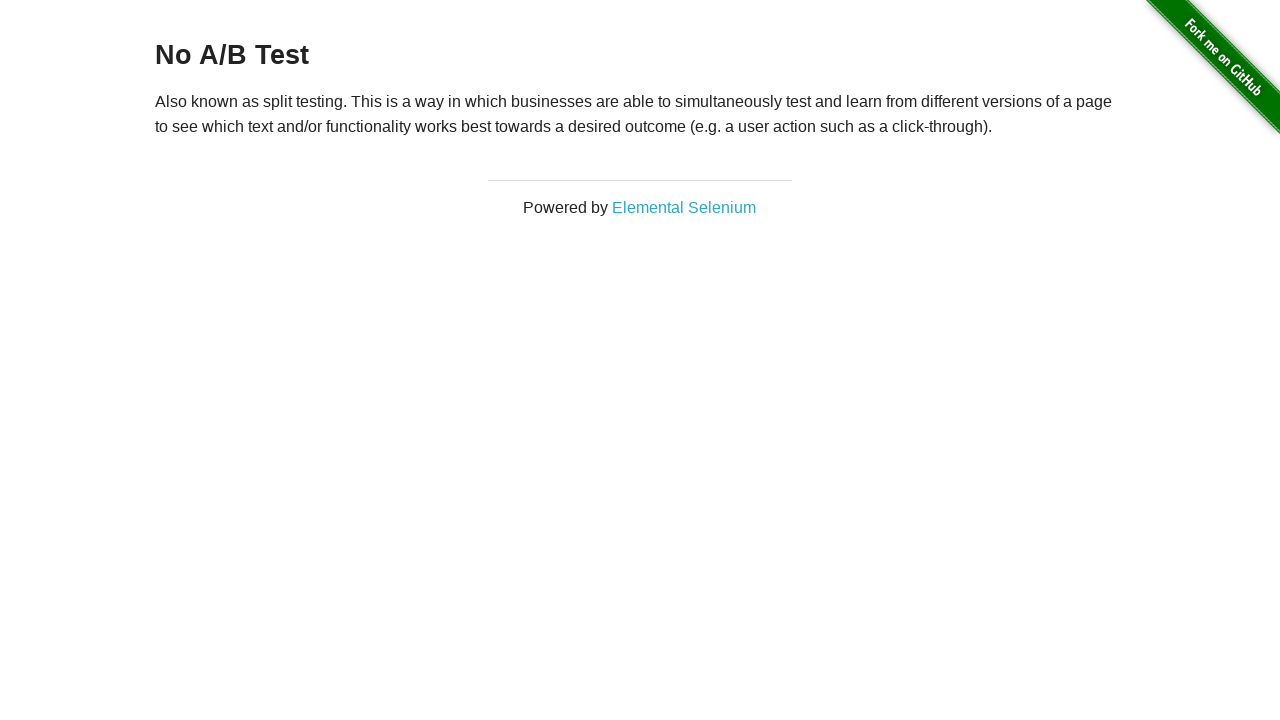

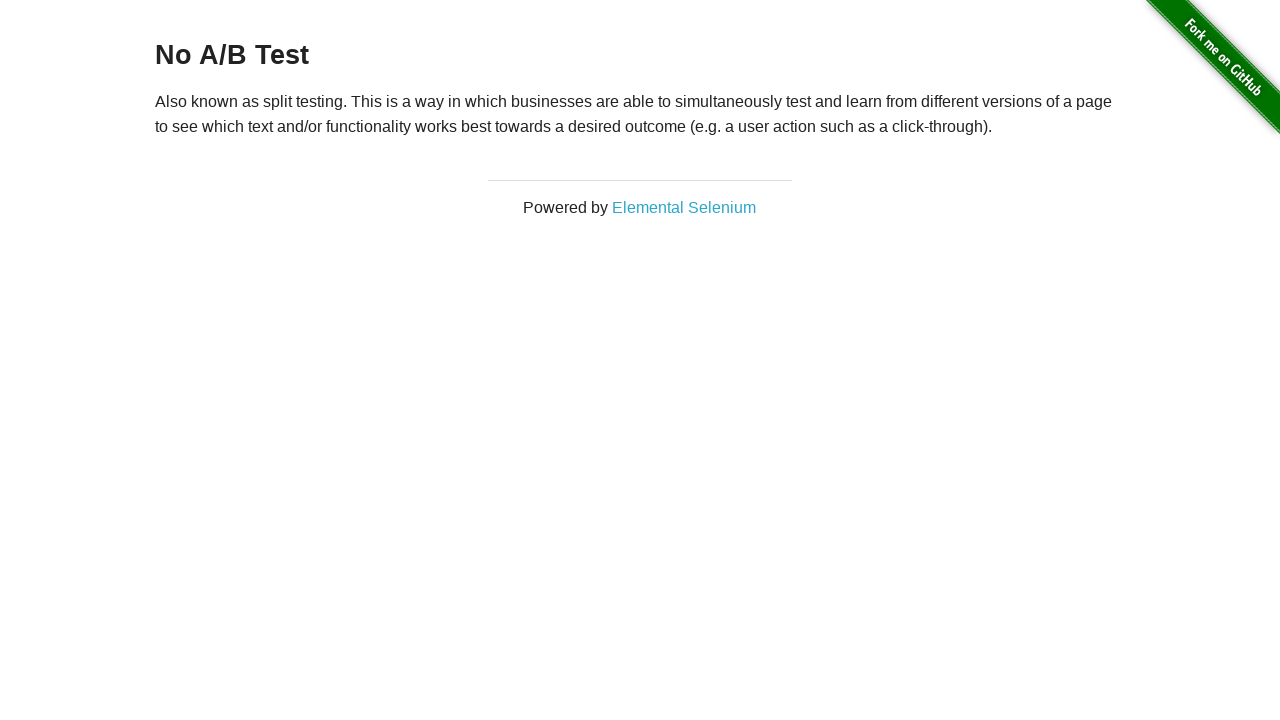